Tests viewing a product detail page by clicking on a random product and verifying the URL changes correctly

Starting URL: https://www.automationexercise.com

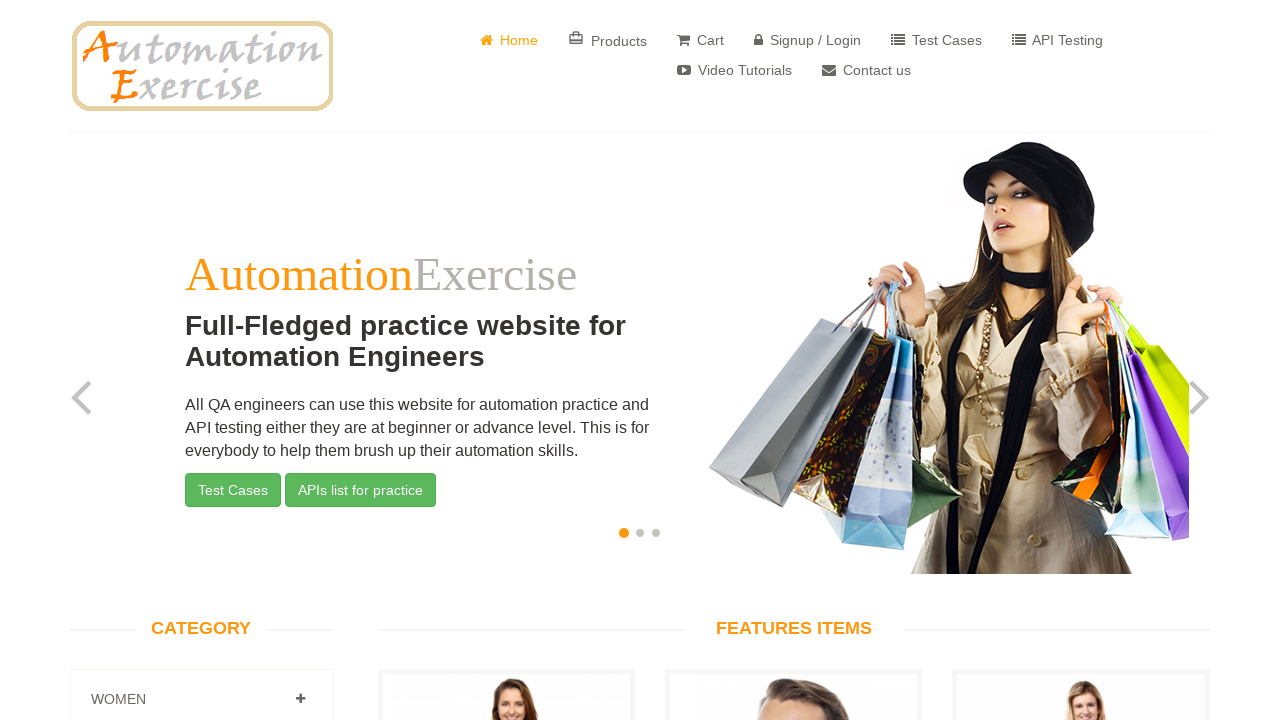

Generated random product ID: 12
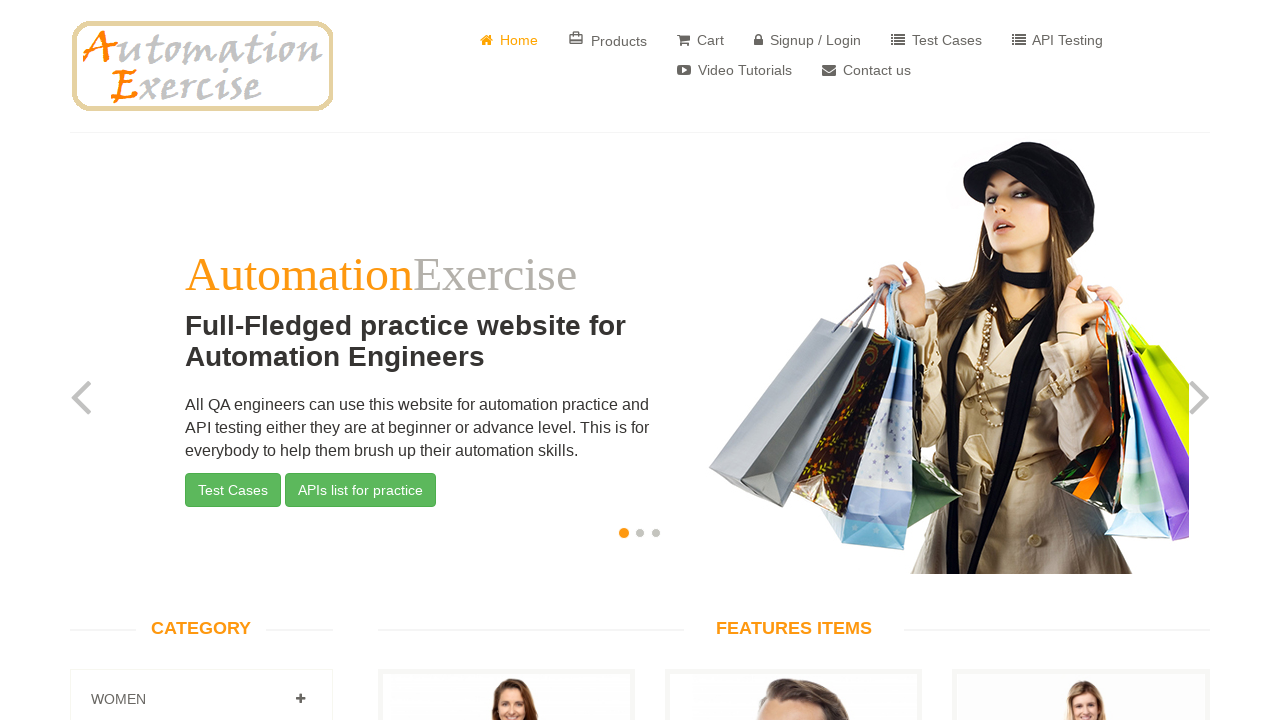

Clicked 'View Product' link for product ID 12 at (794, 361) on a[href='/product_details/12']
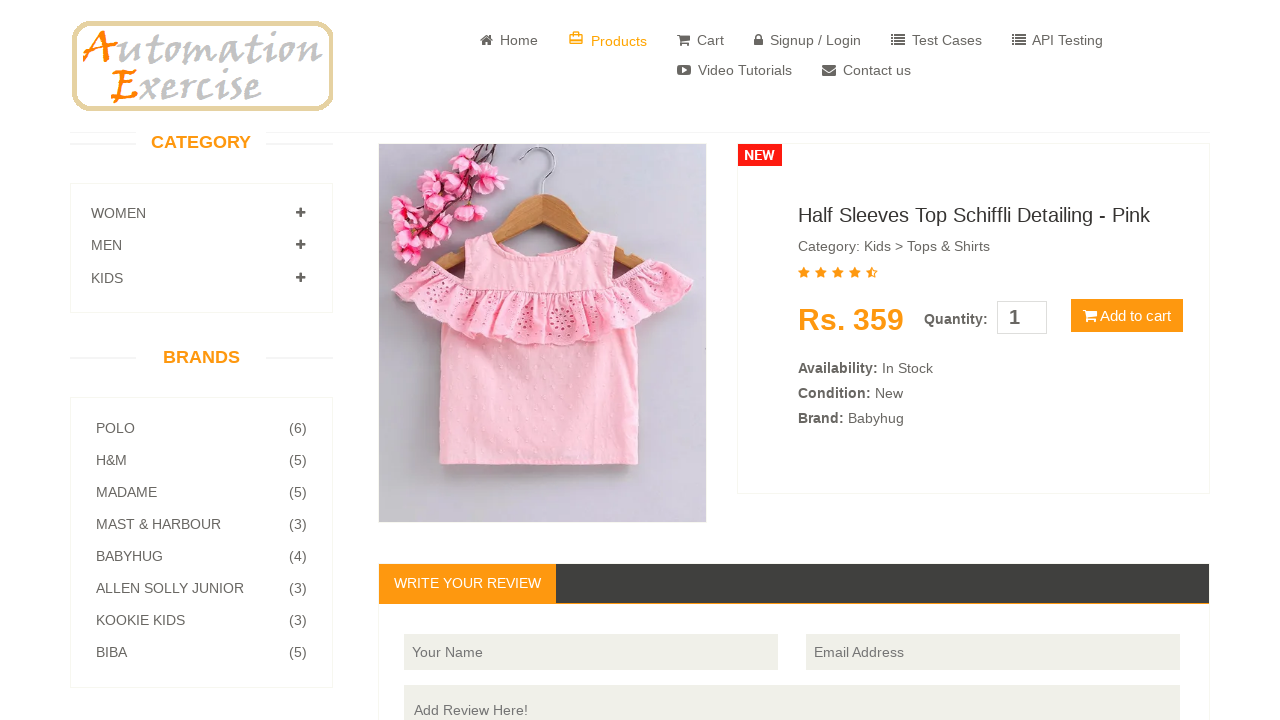

Product details page loaded with correct URL for product ID 12
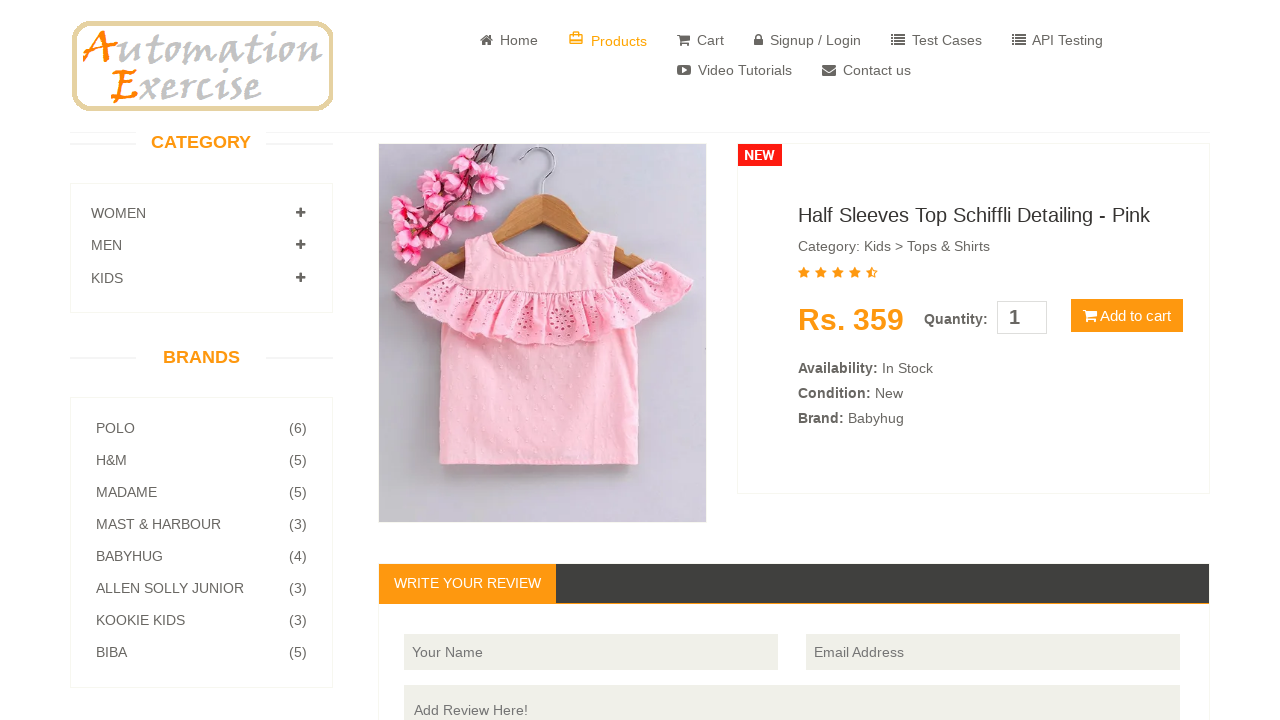

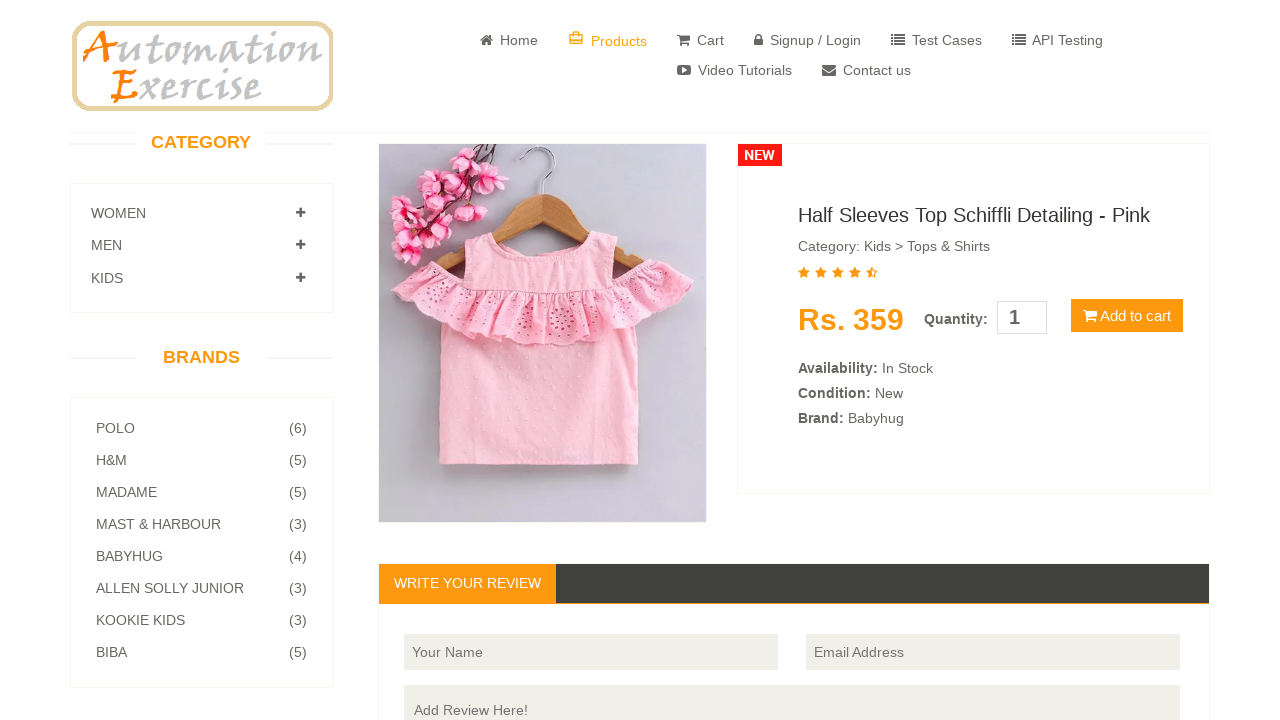